Tests navigation to Products page by clicking the Products link in the shop menu

Starting URL: https://automationexercise.com/

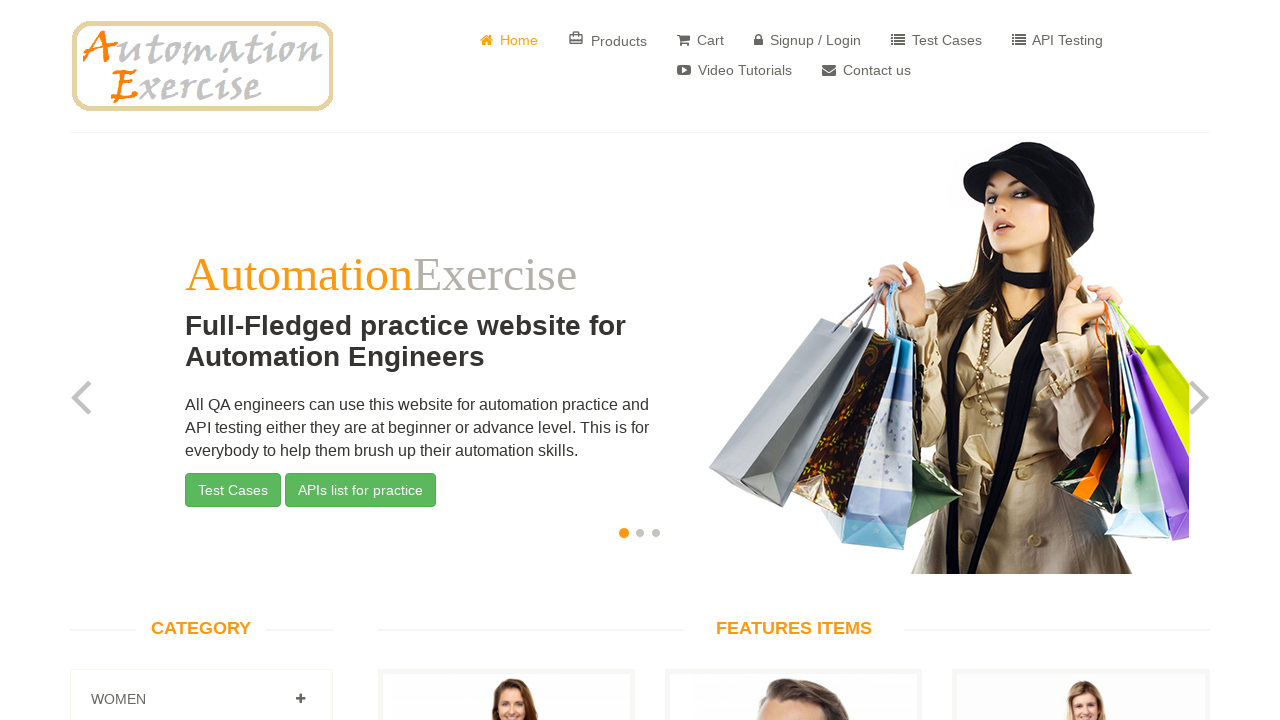

Clicked Products link in shop menu at (608, 40) on .shop-menu > .nav >> text=Products
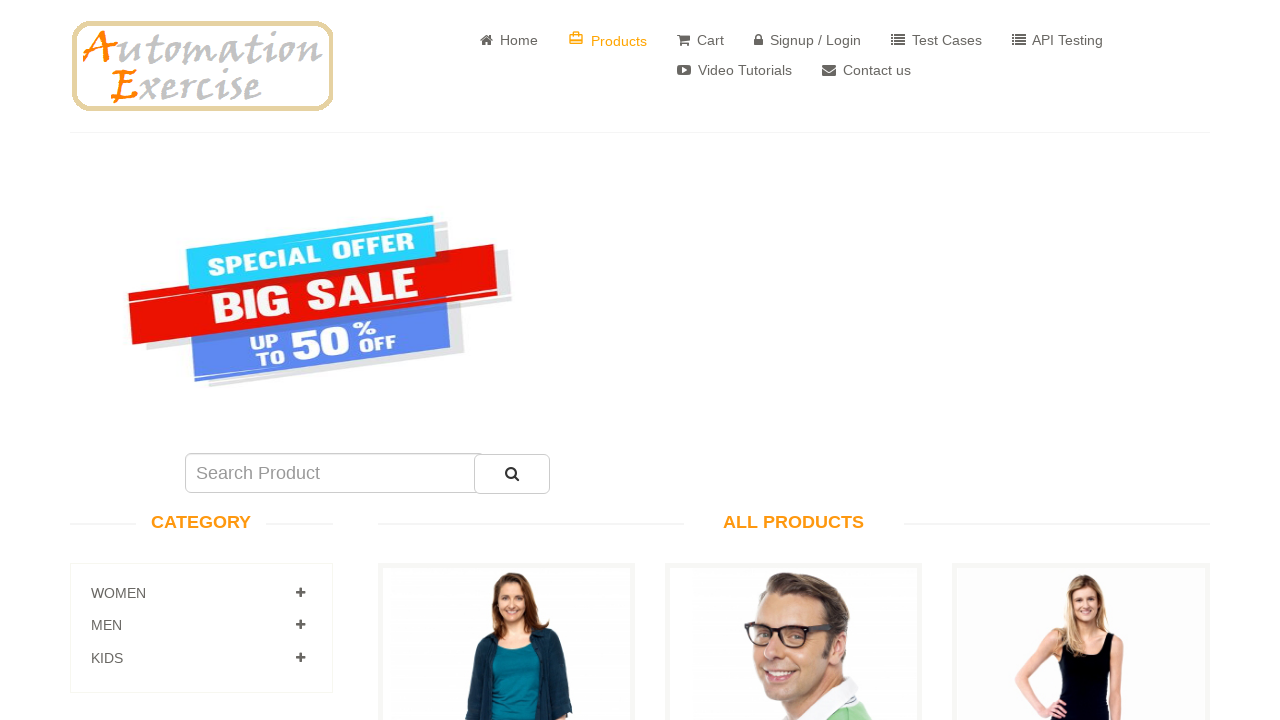

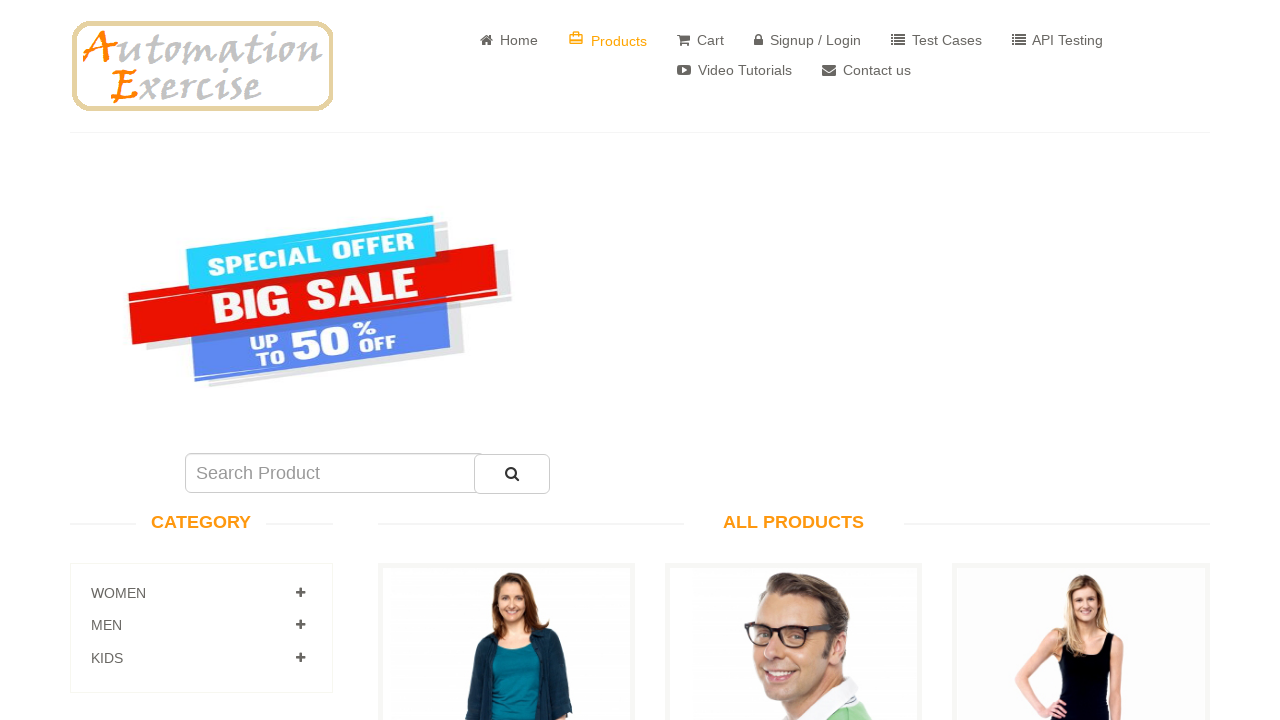